Tests registration form submission by filling in first name, last name, and email fields, then verifying successful registration message

Starting URL: http://suninjuly.github.io/registration1.html

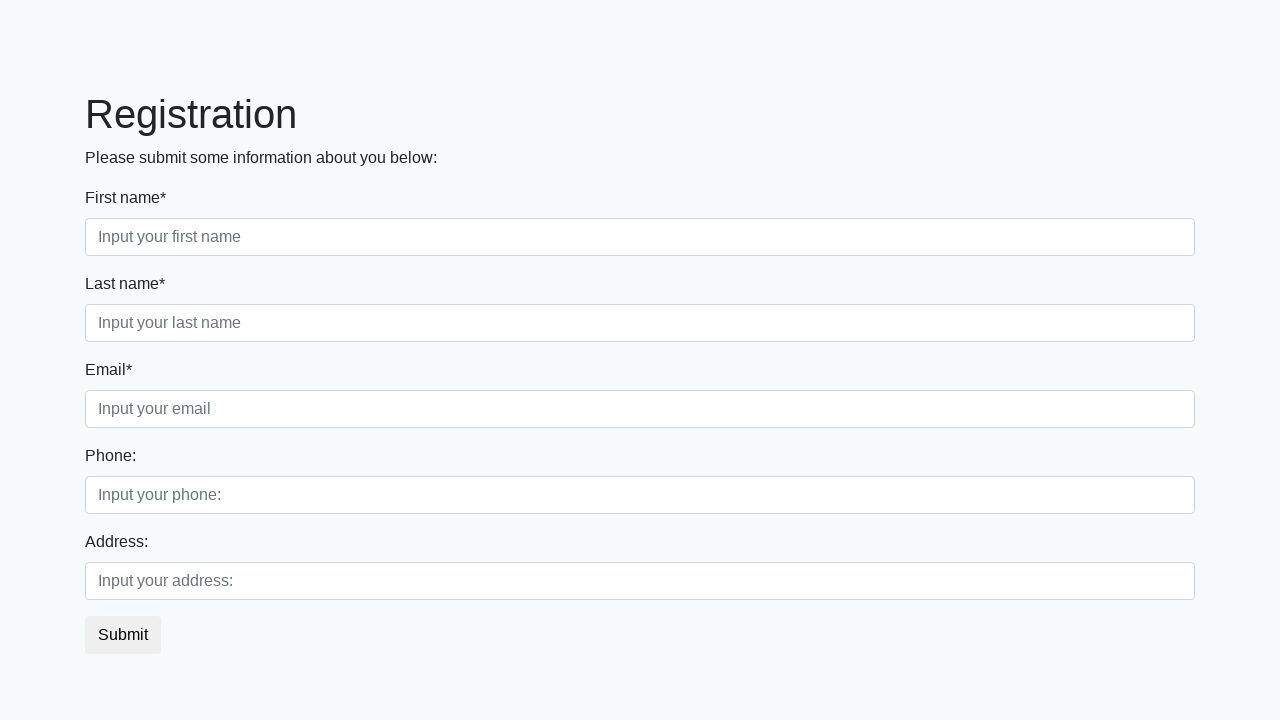

Filled first name field with 'Michael' on input[placeholder='Input your first name']
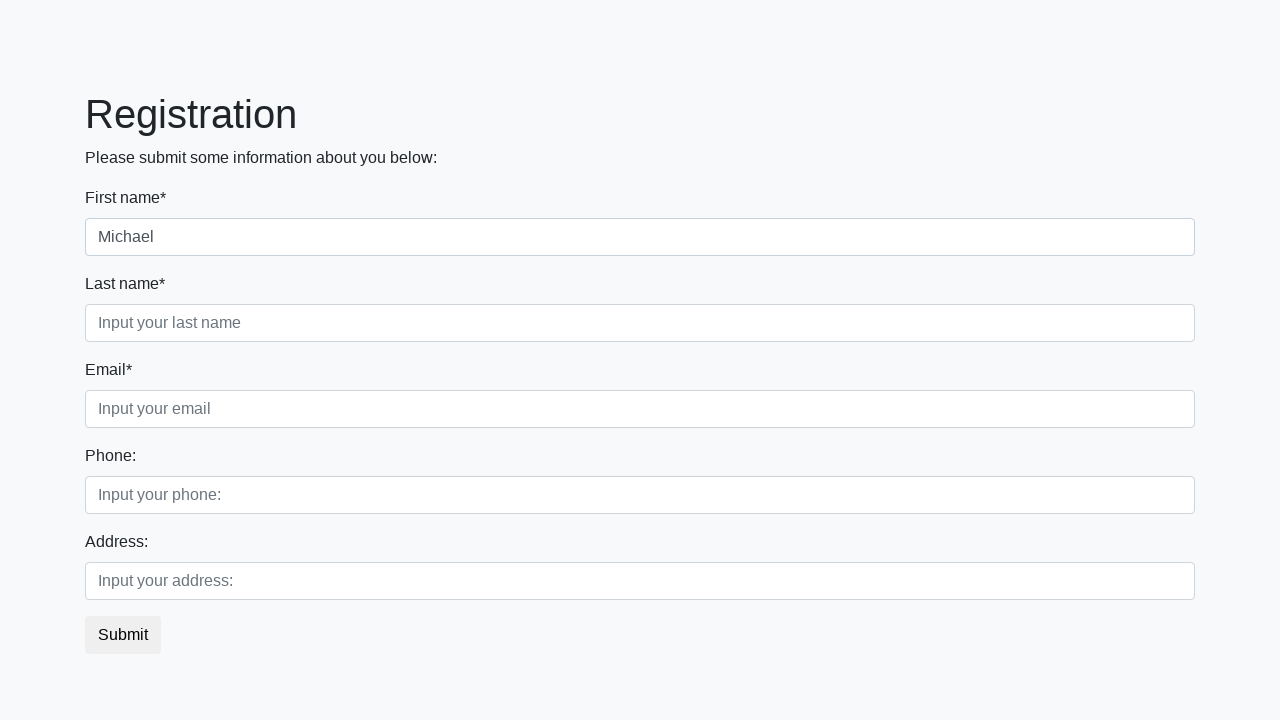

Filled last name field with 'Johnson' on input[placeholder='Input your last name']
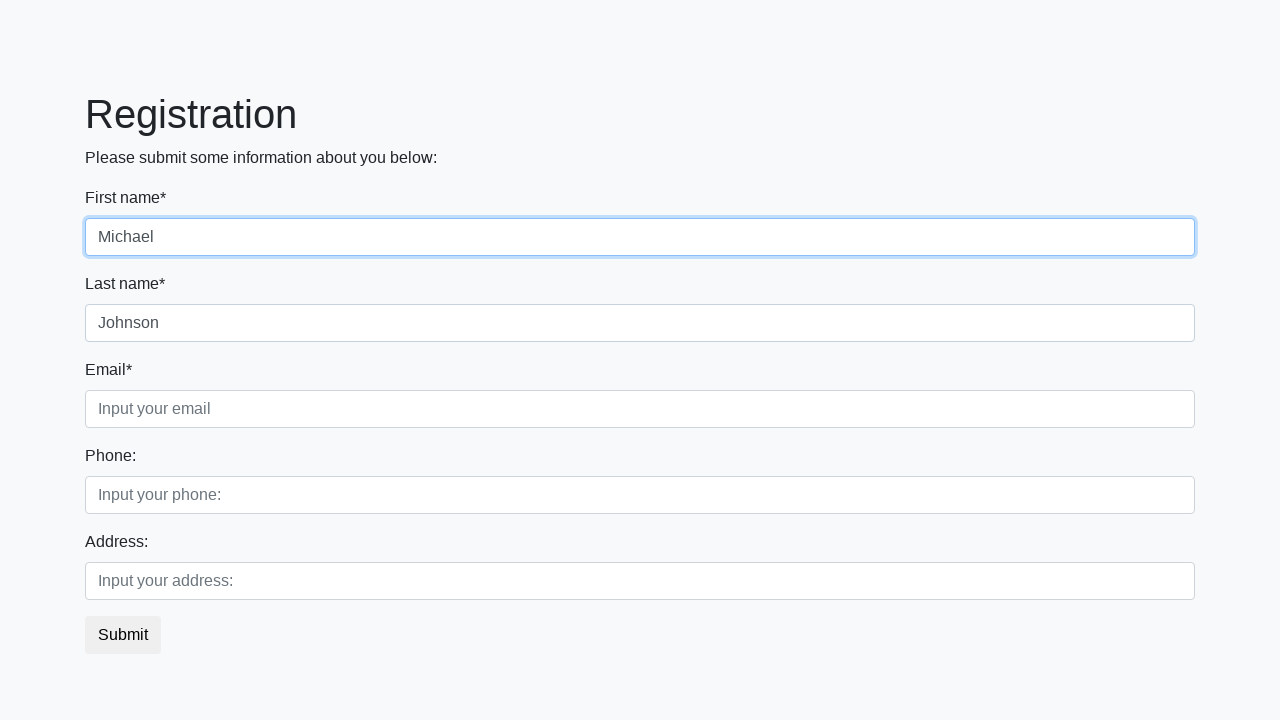

Filled email field with 'mjohnson@example.com' on input[placeholder='Input your email']
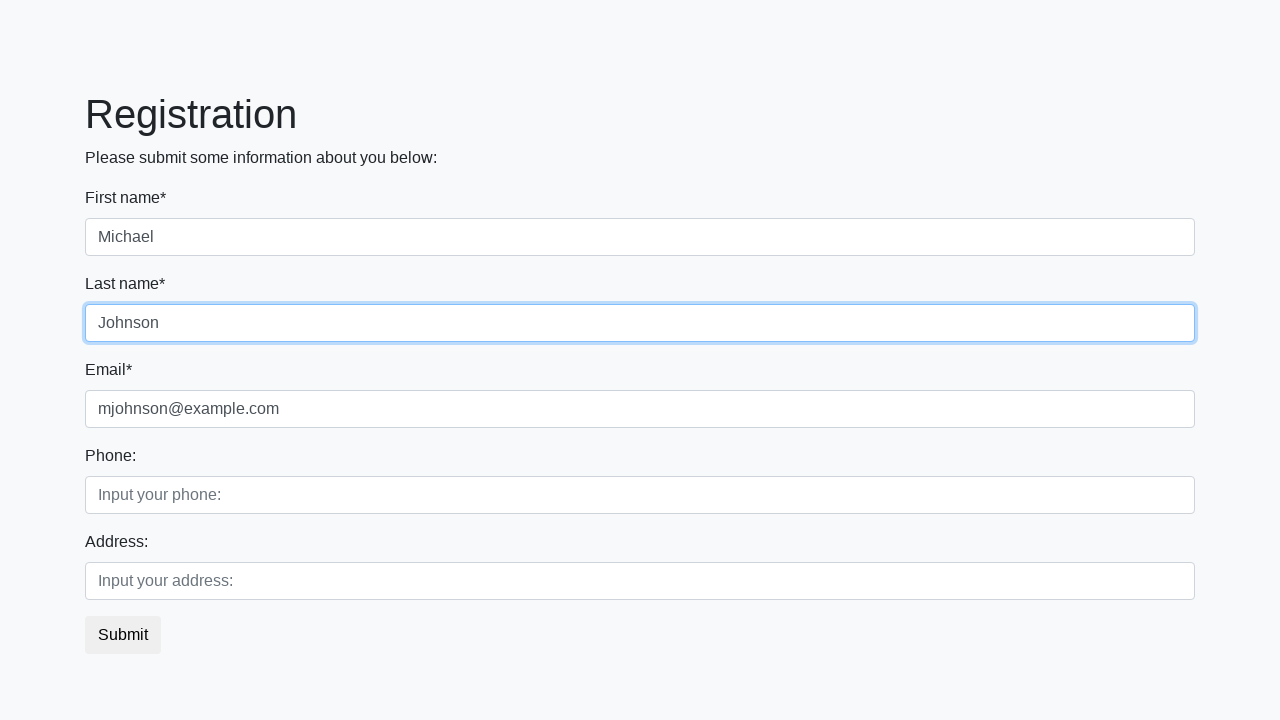

Clicked submit button to register at (123, 635) on button.btn
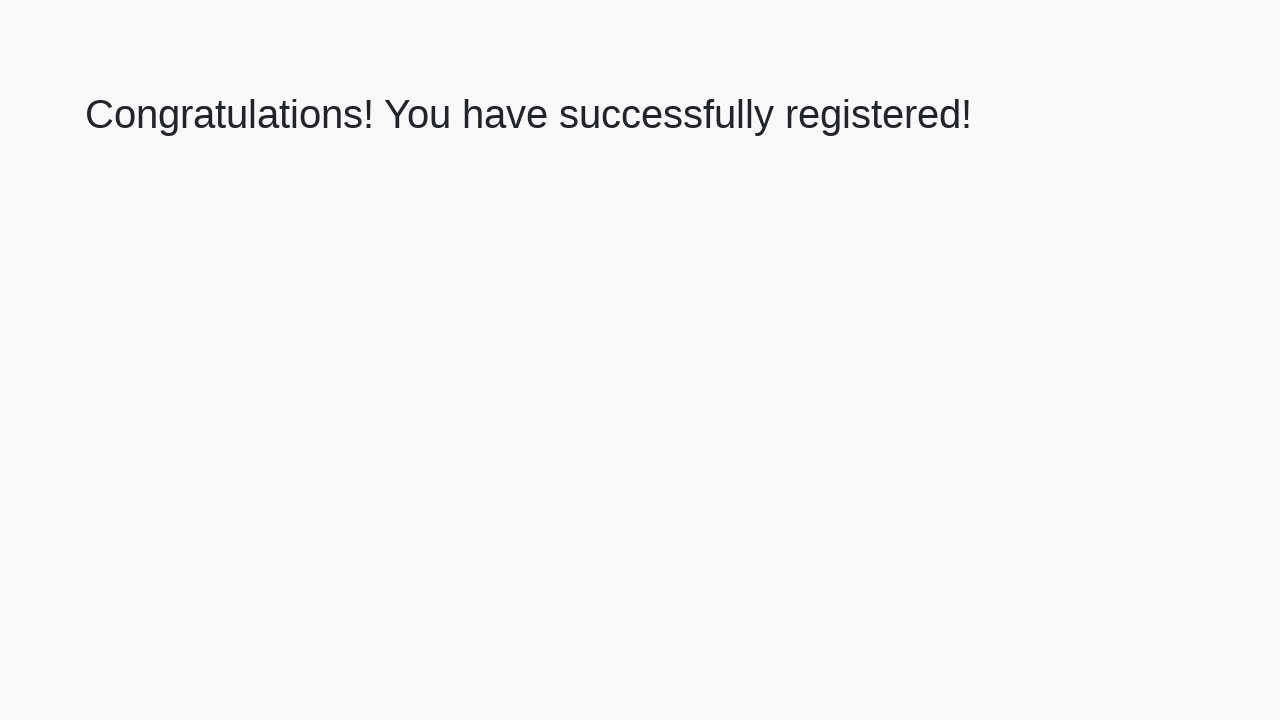

Success message heading loaded
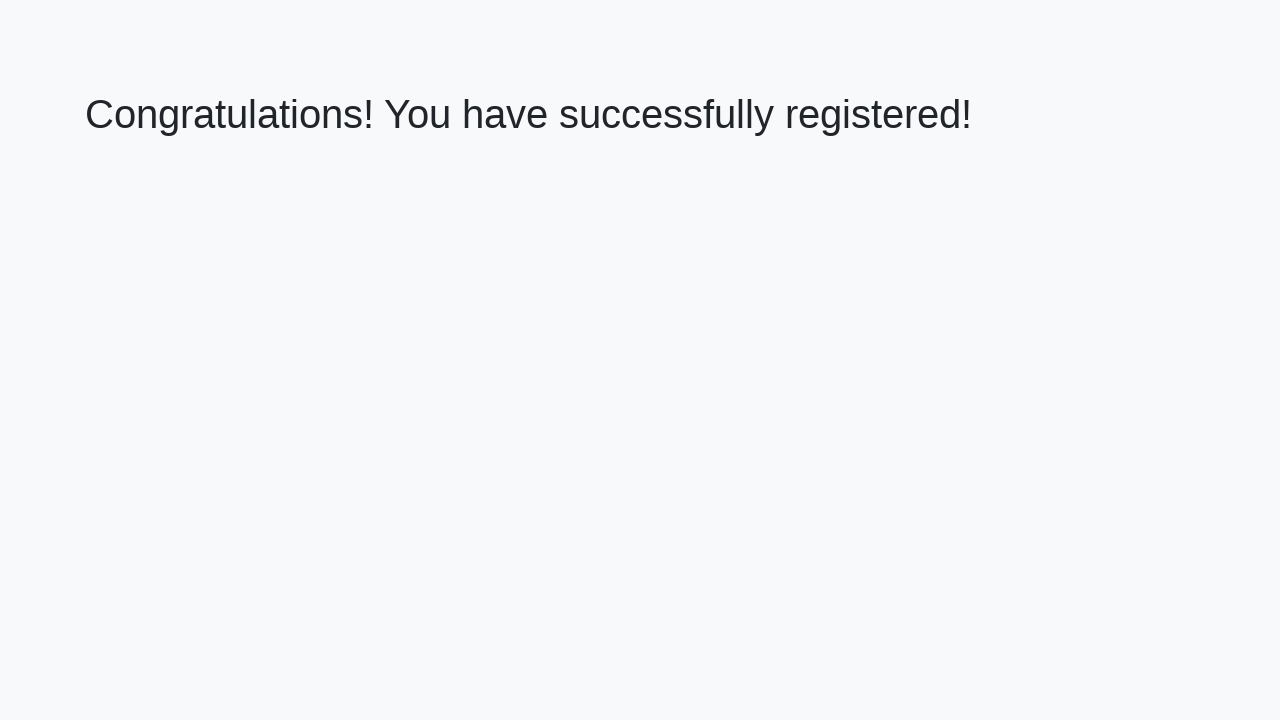

Retrieved success message text
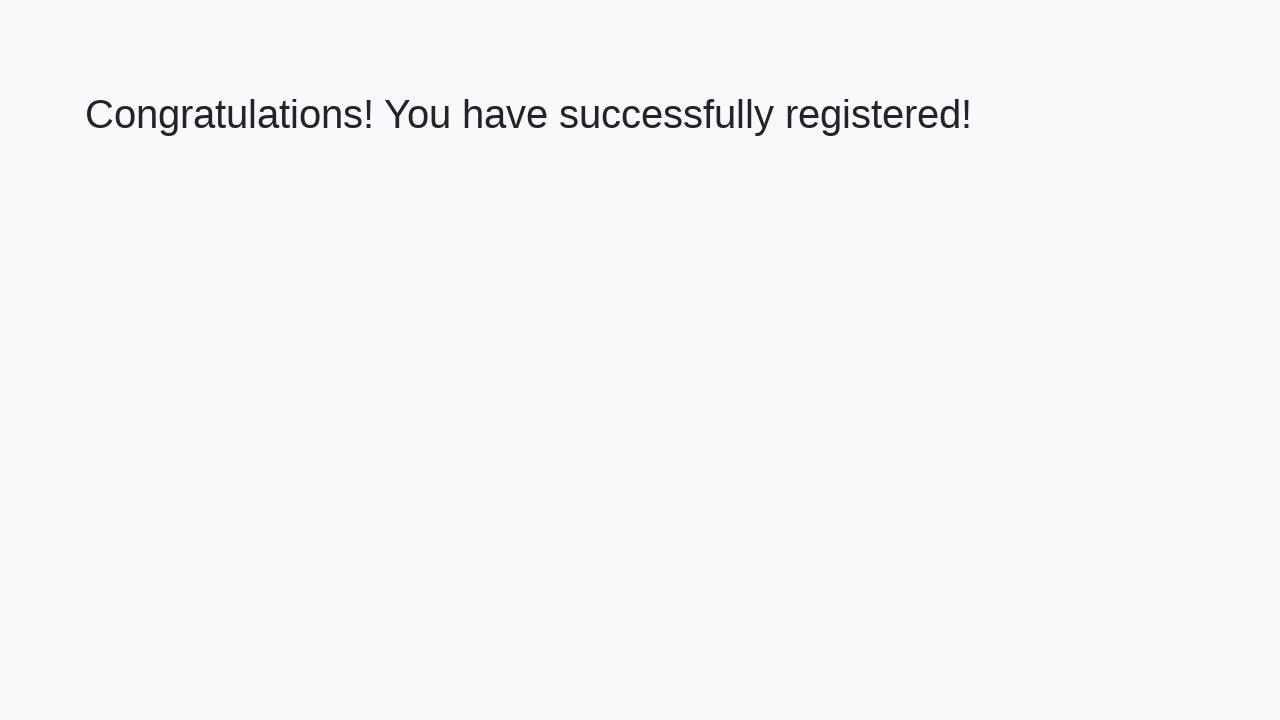

Verified successful registration message matches expected text
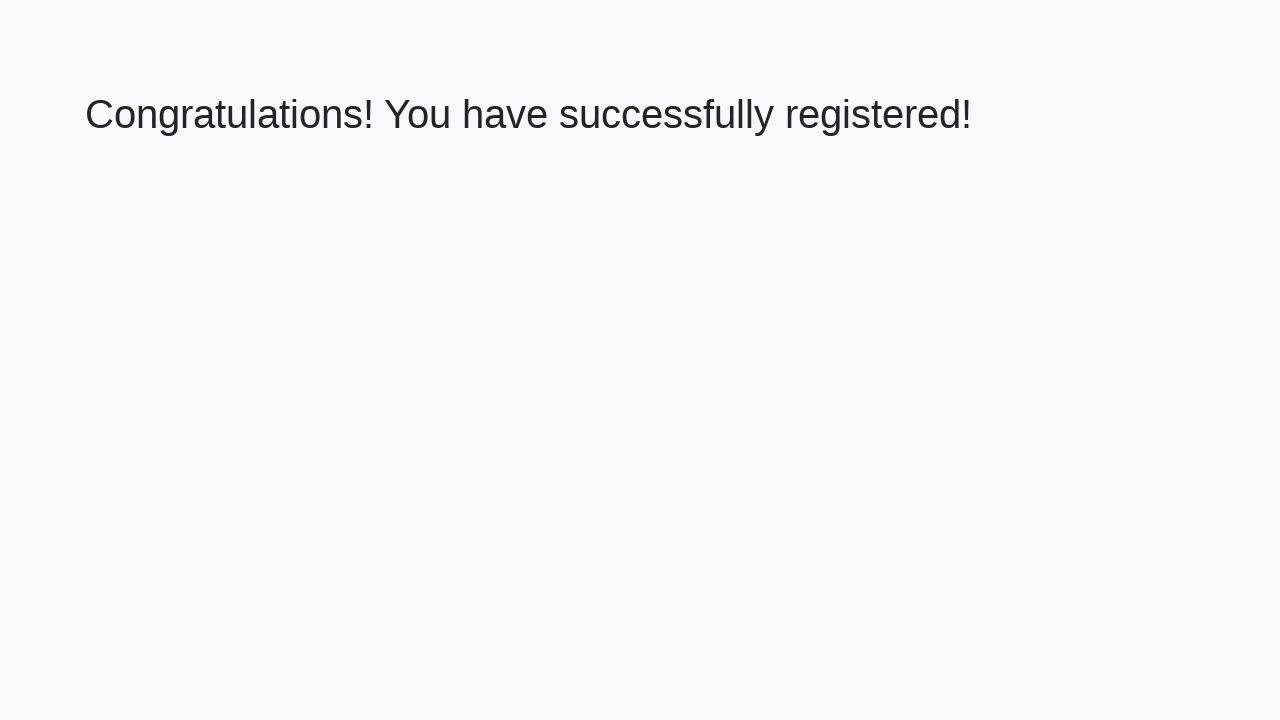

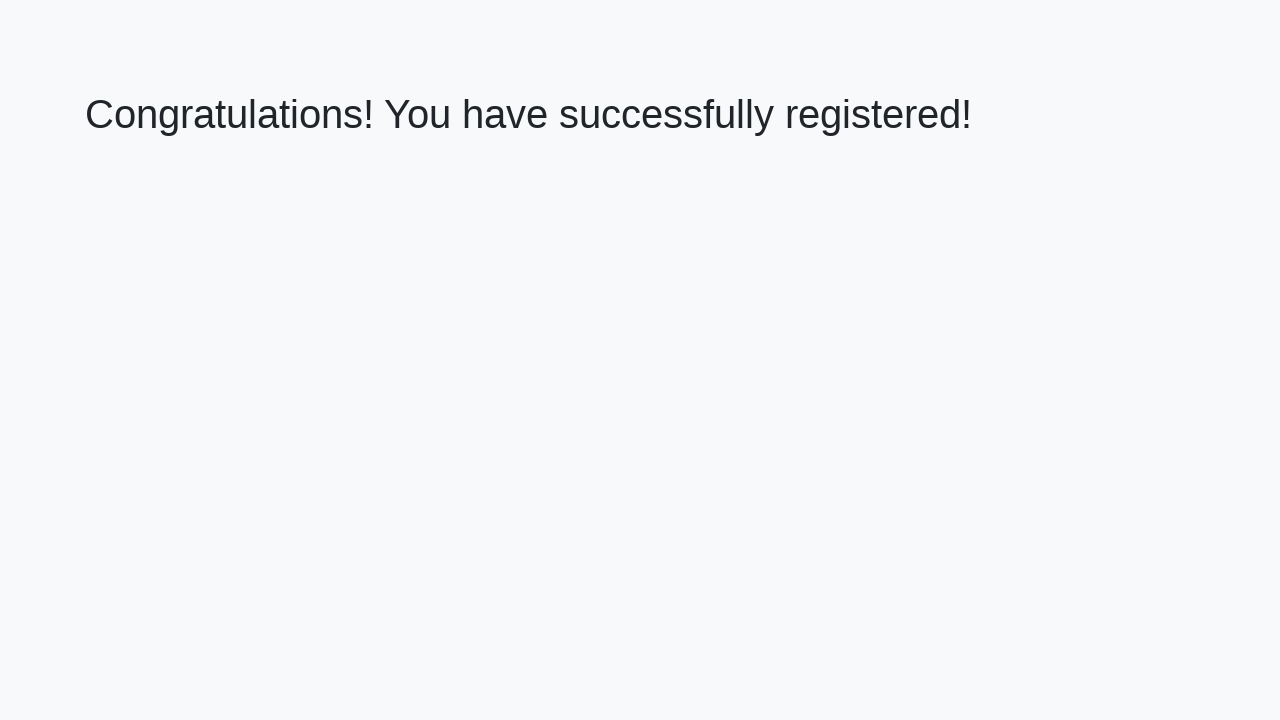